Tests the feed-a-cat page to verify the Feed button is present

Starting URL: https://cs1632.appspot.com/

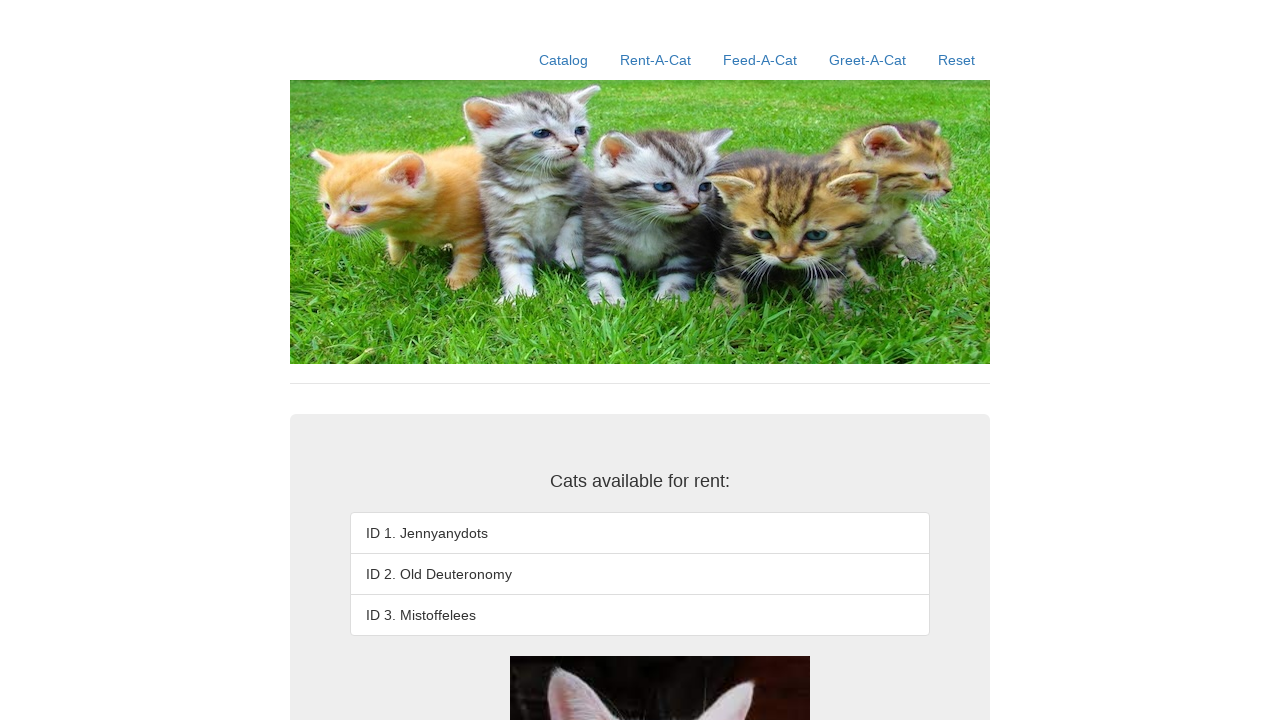

Clicked link to navigate to Feed-a-Cat page at (760, 60) on xpath=//a[contains(@href, '/feed-a-cat')]
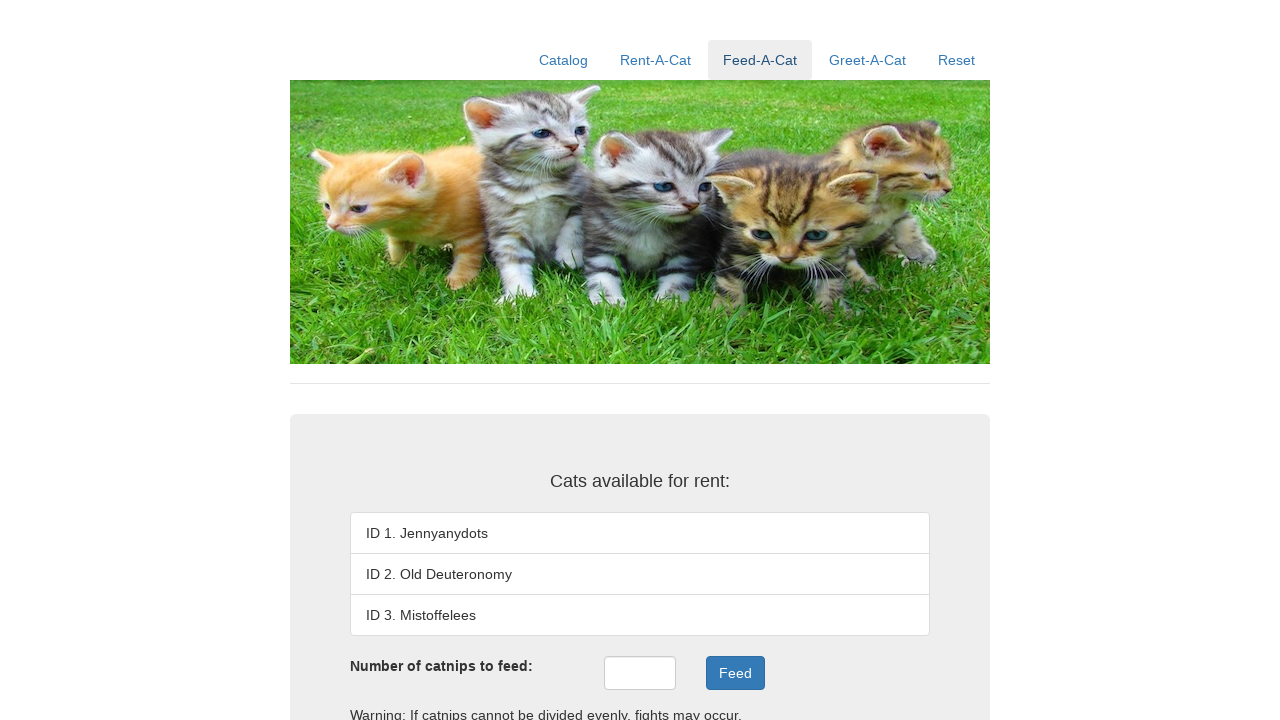

Feed button is present on the page
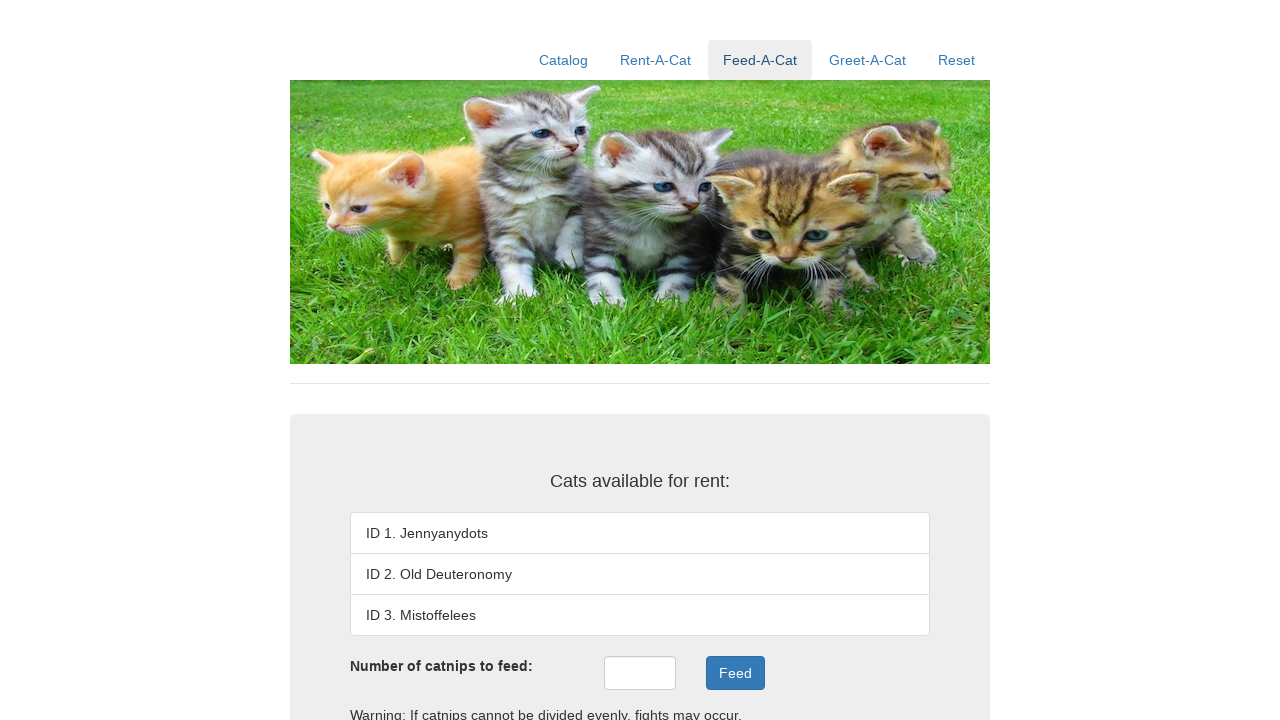

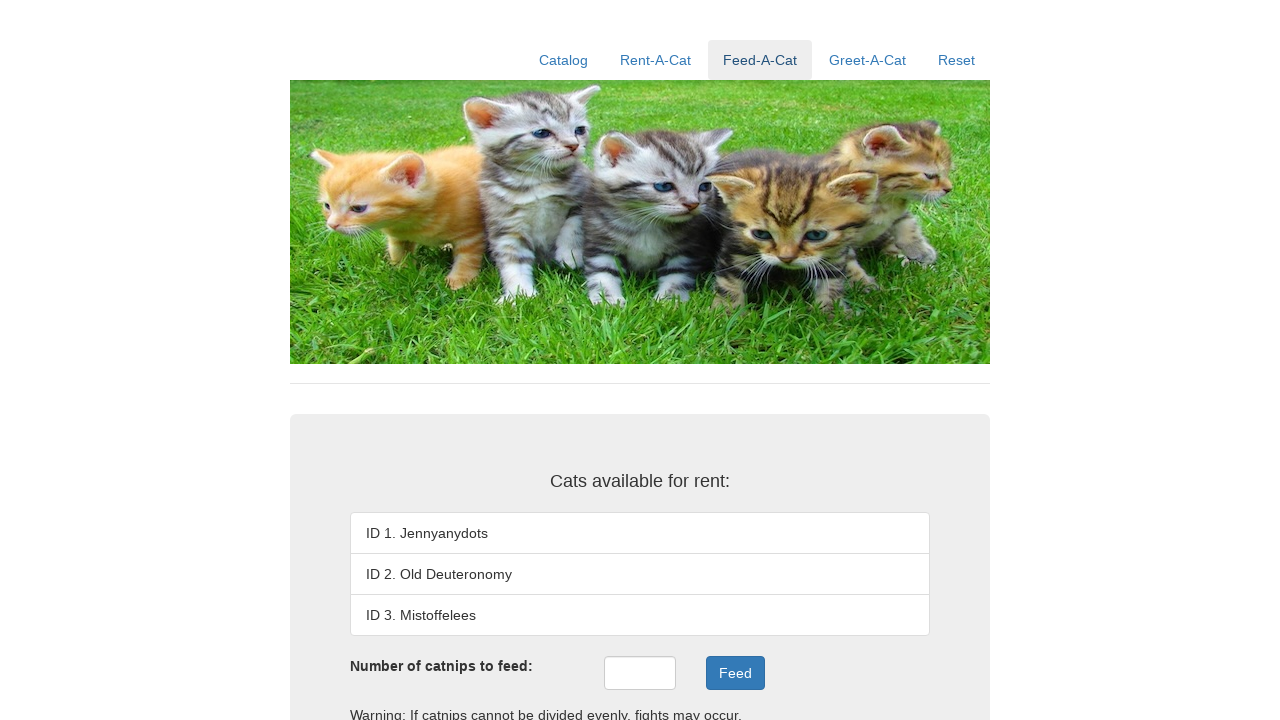